Tests the Broken Links and Images page by navigating to it and checking for image presence

Starting URL: https://demoqa.com/elements

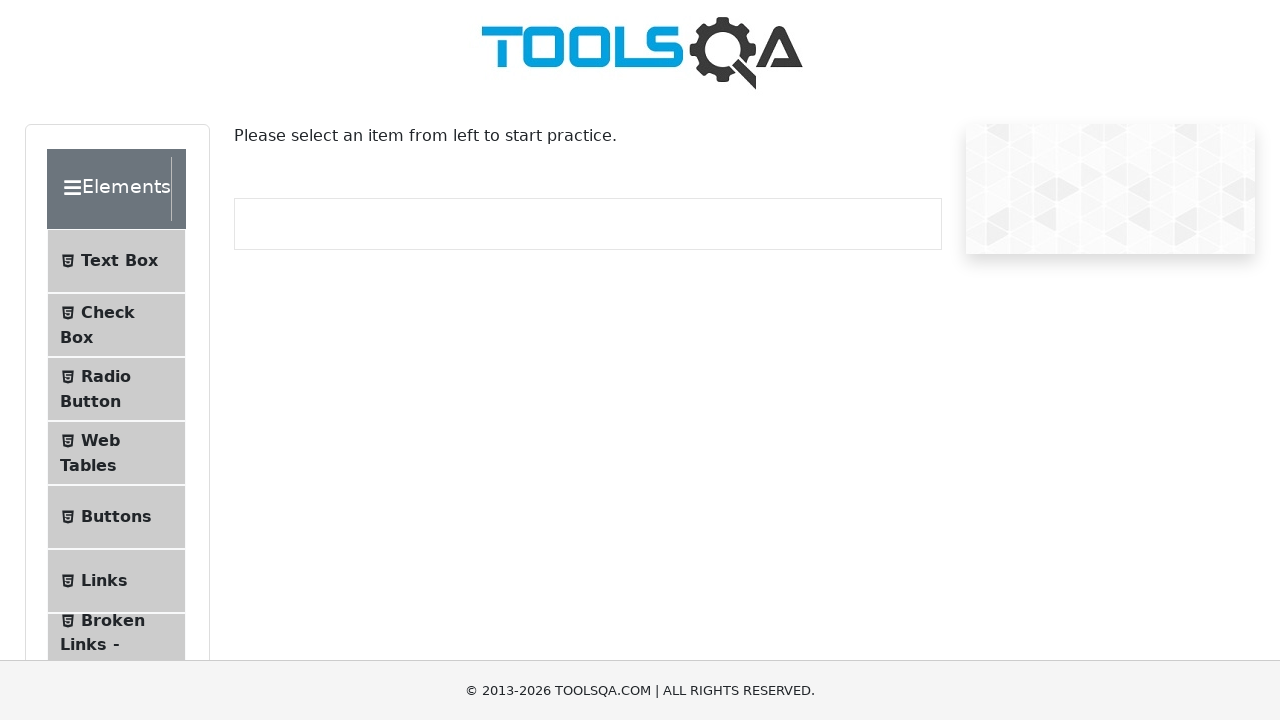

Clicked on Broken Links - Images menu item at (116, 645) on li#item-6
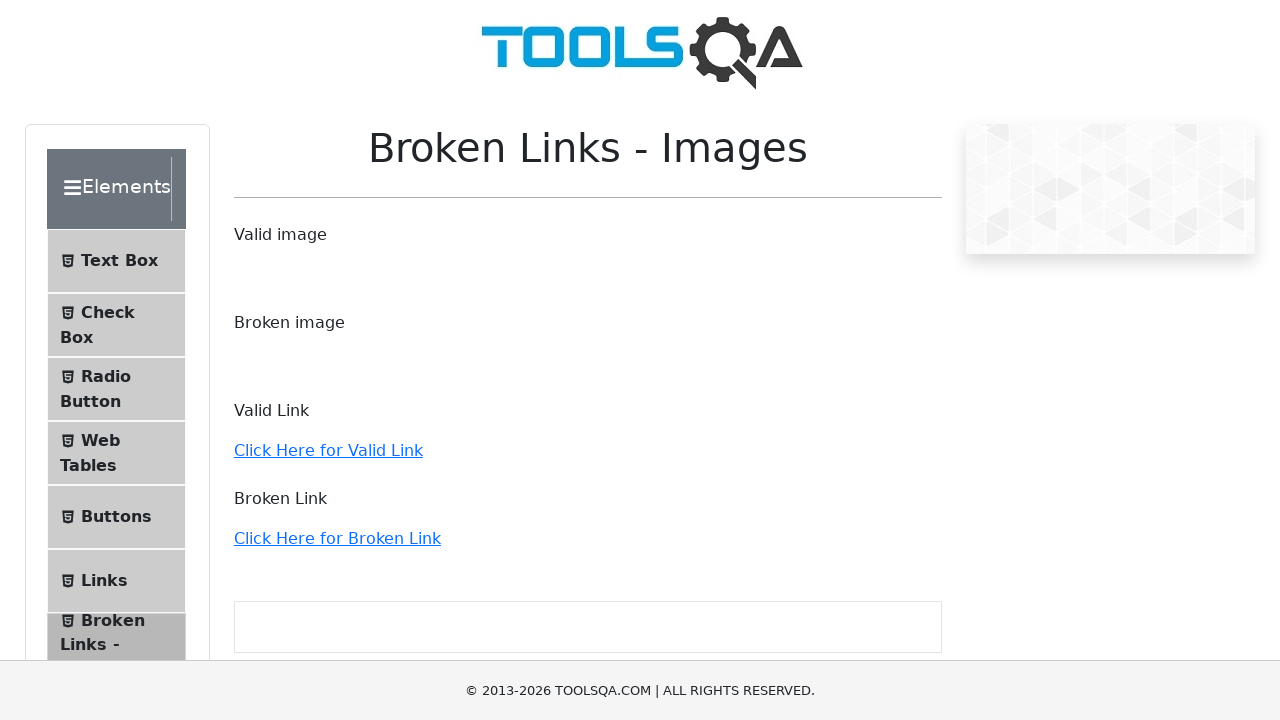

Broken Links and Images page loaded with Toolsqa.jpg image present
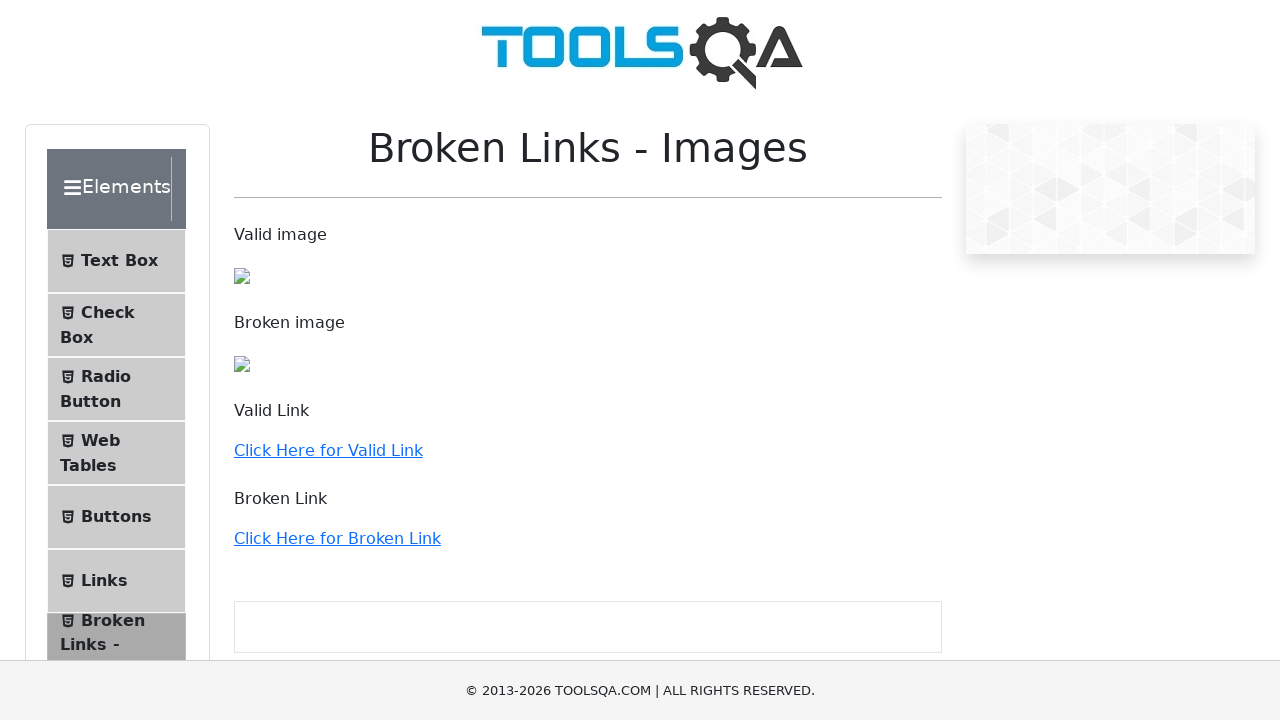

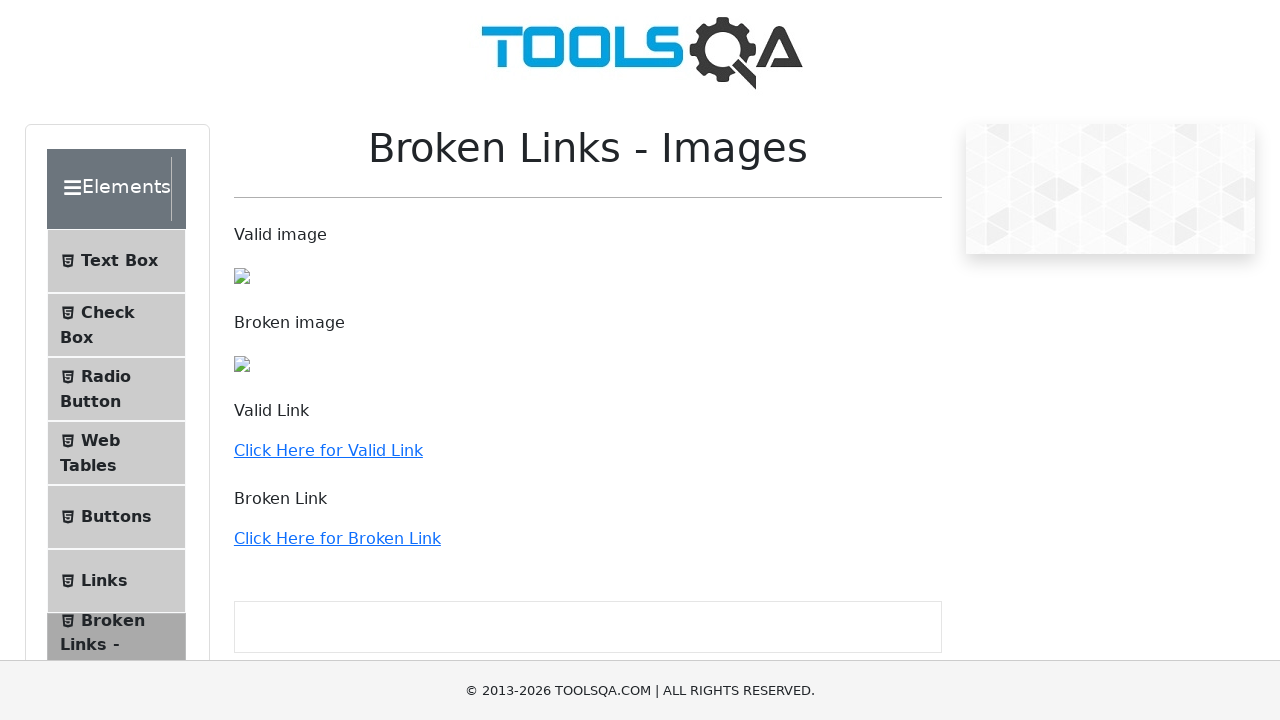